Tests the add/remove elements functionality by adding an element, verifying the delete button appears, then removing the element and verifying the page title remains visible

Starting URL: https://the-internet.herokuapp.com/add_remove_elements/

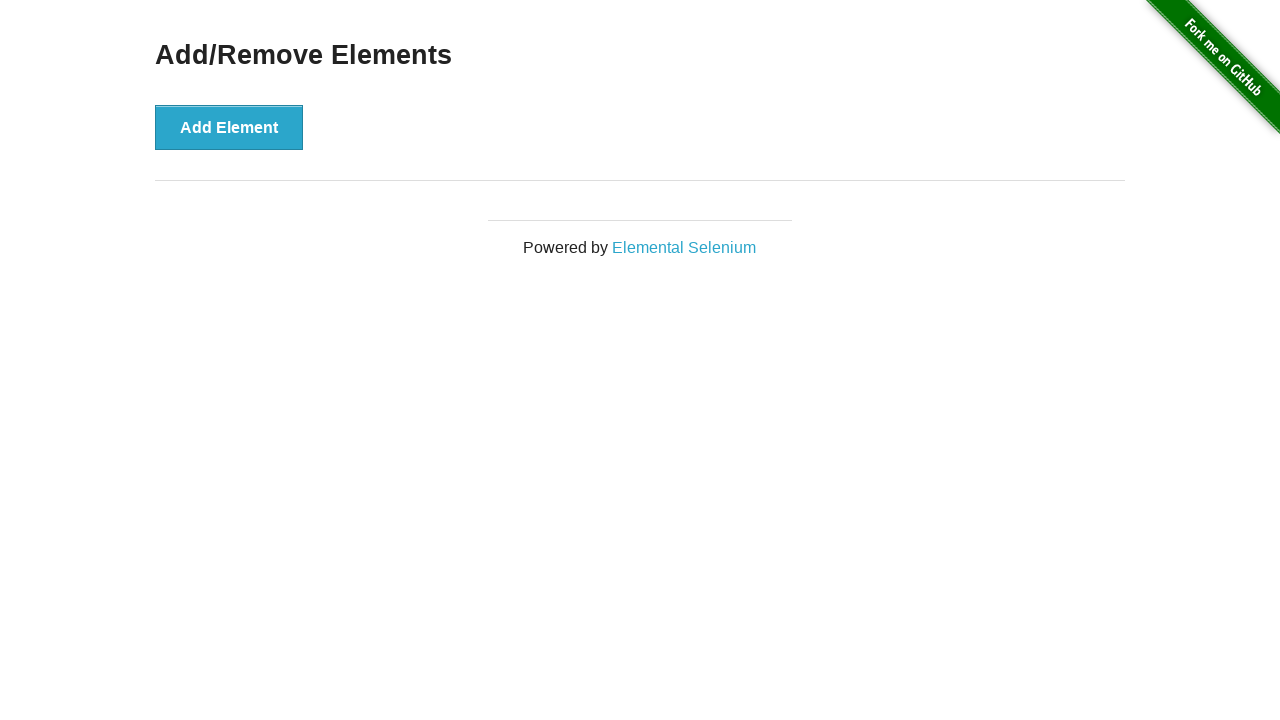

Clicked Add Element button at (229, 127) on button[onclick='addElement()']
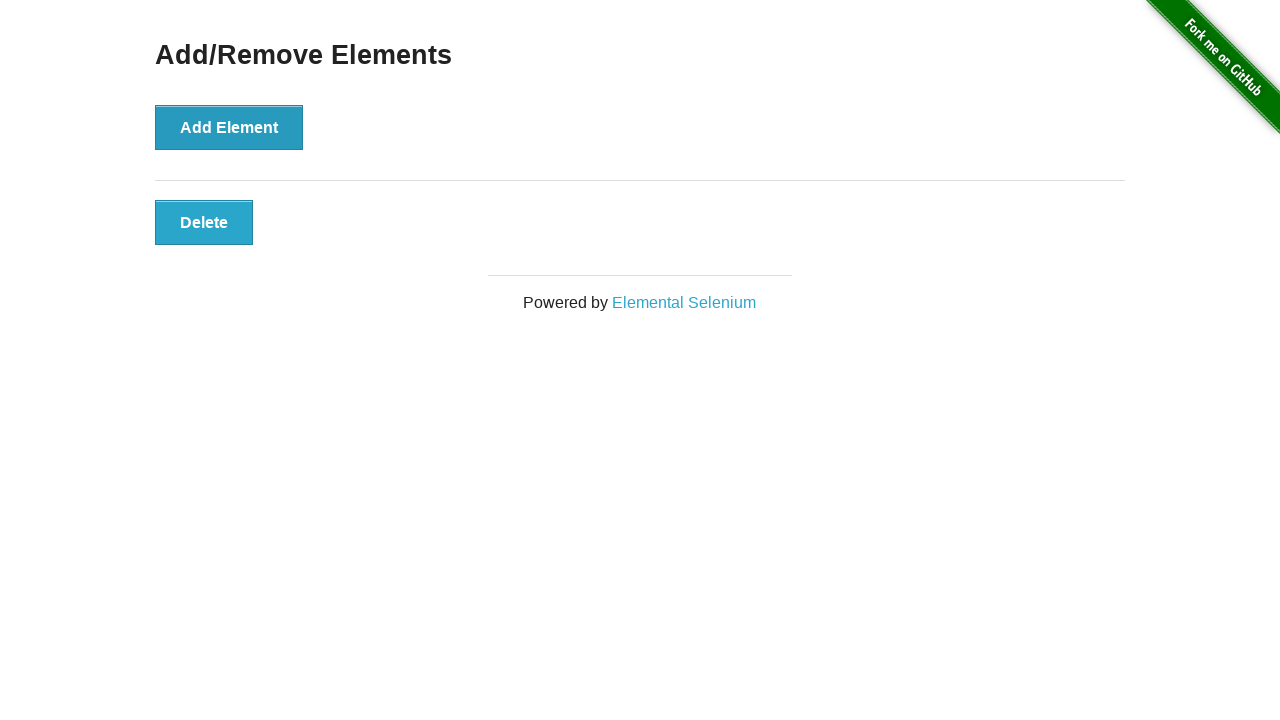

Delete button appeared after adding element
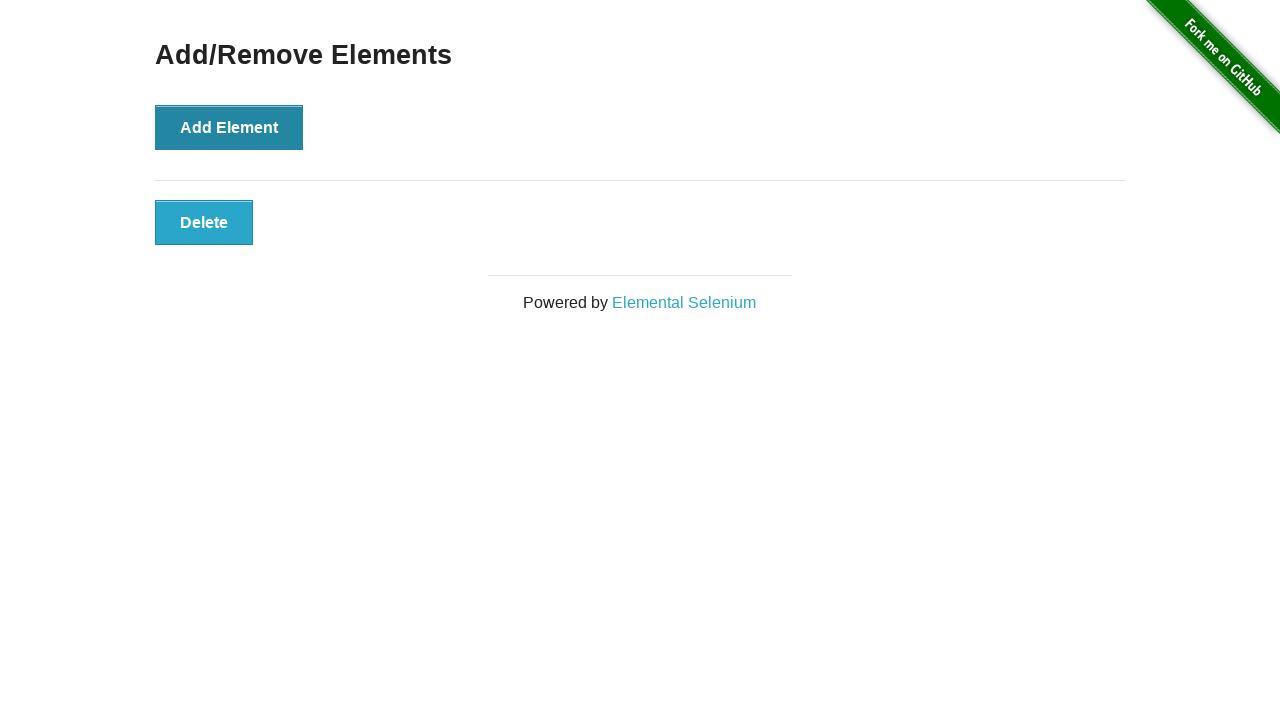

Clicked Delete button to remove the element at (204, 222) on button[onclick='deleteElement()']
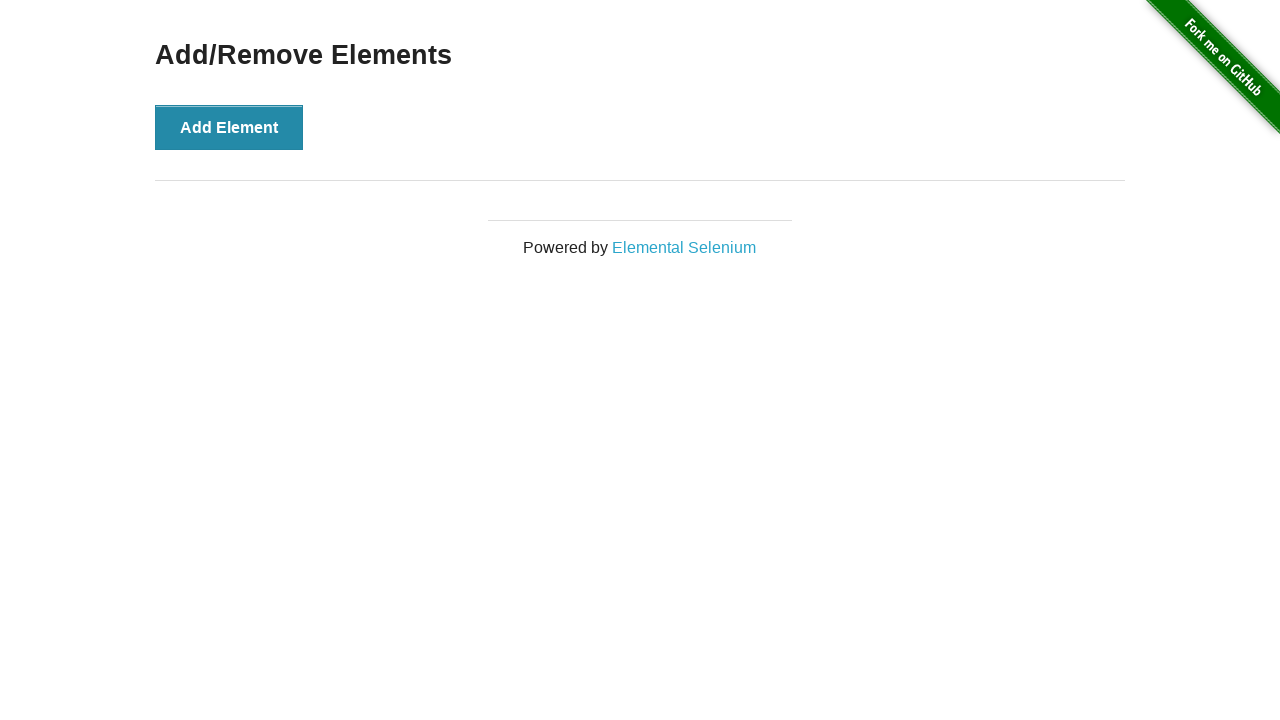

Verified 'Add/Remove Elements' heading is still visible after removing element
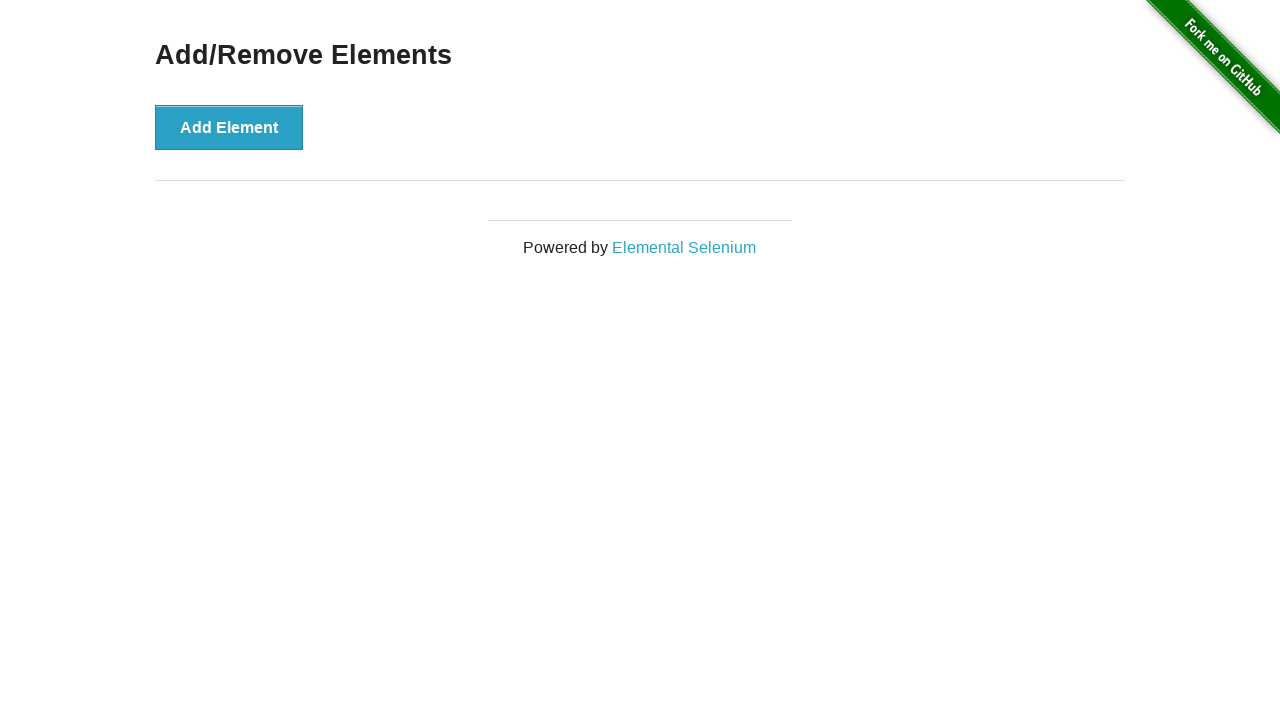

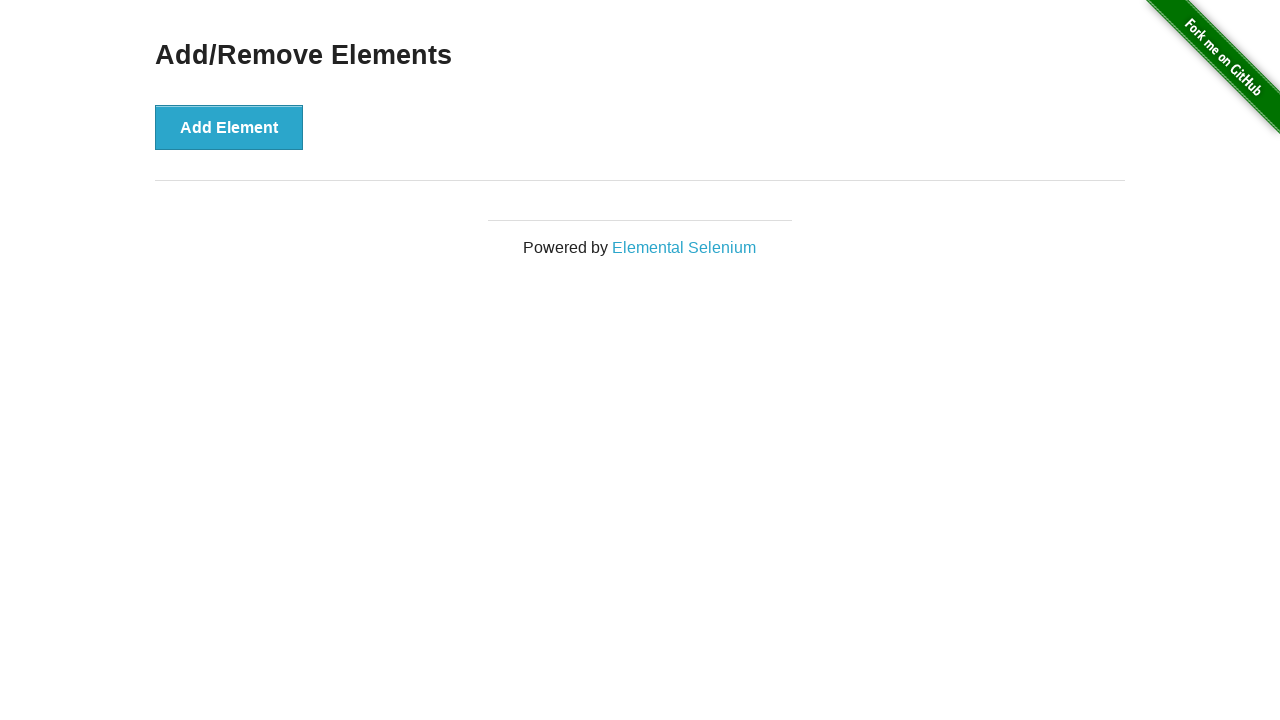